Navigates to the OrangeHRM demo website homepage

Starting URL: https://opensource-demo.orangehrmlive.com/

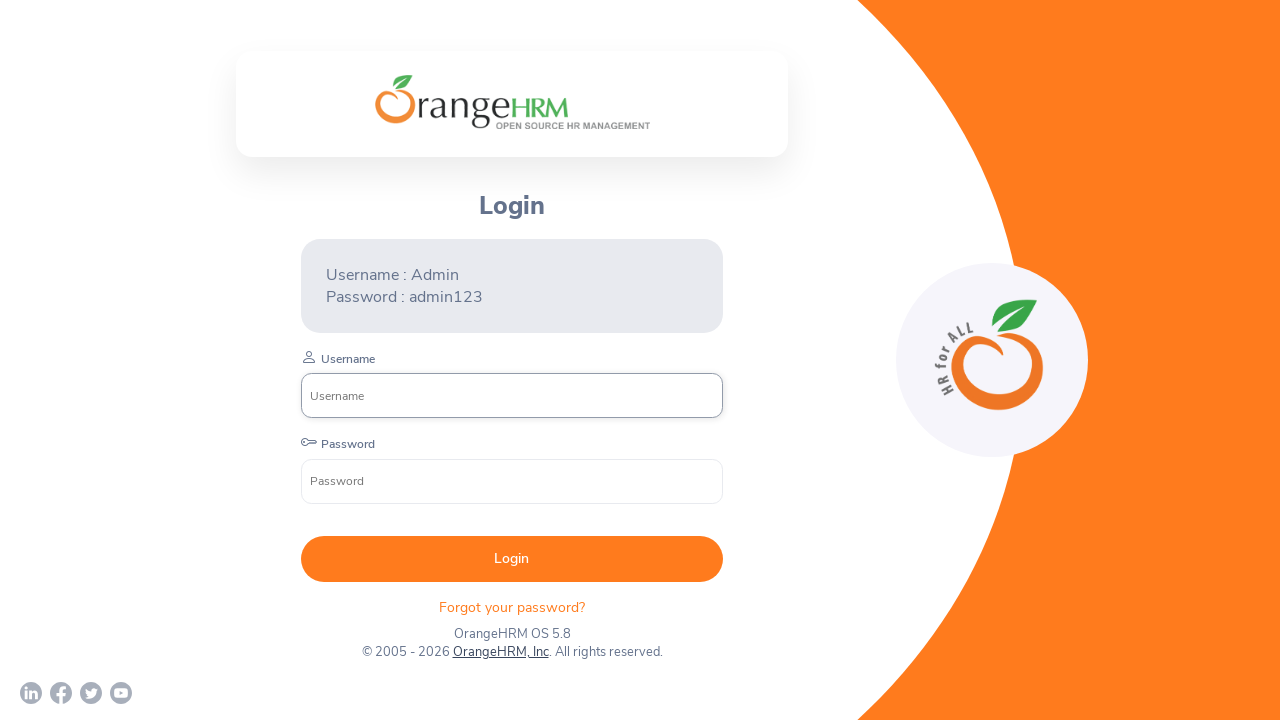

Navigated to OrangeHRM demo website homepage
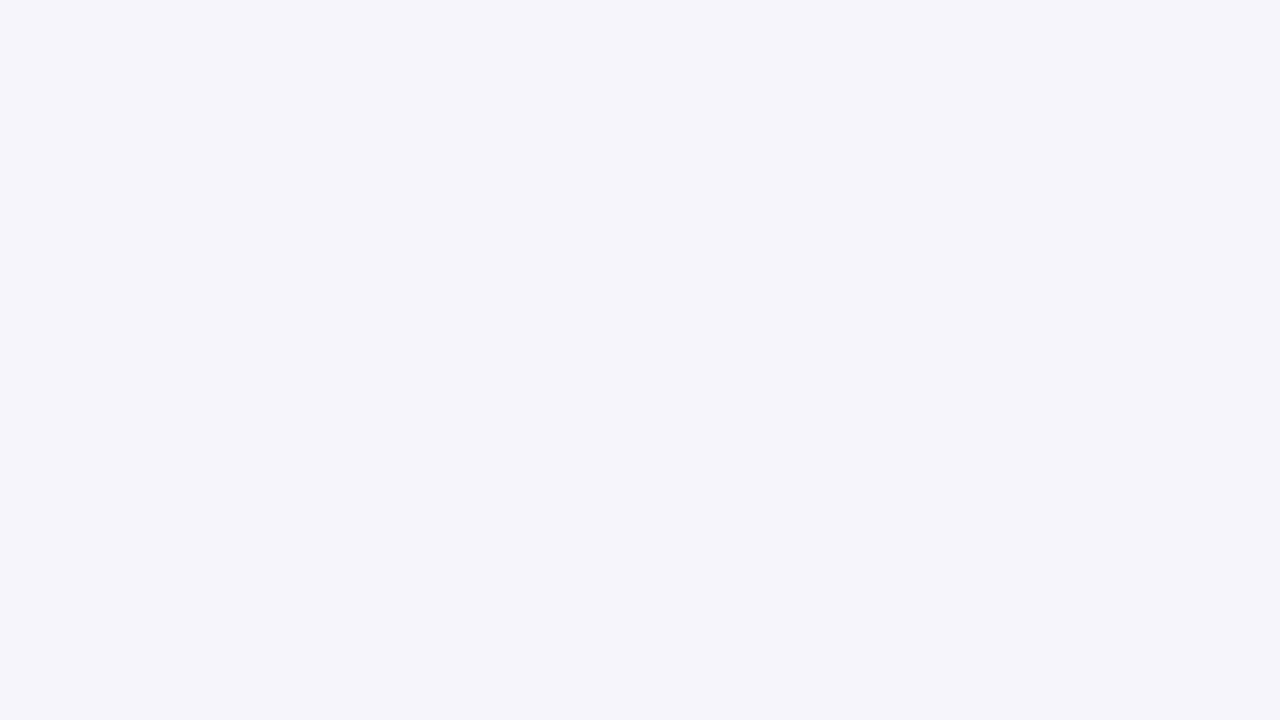

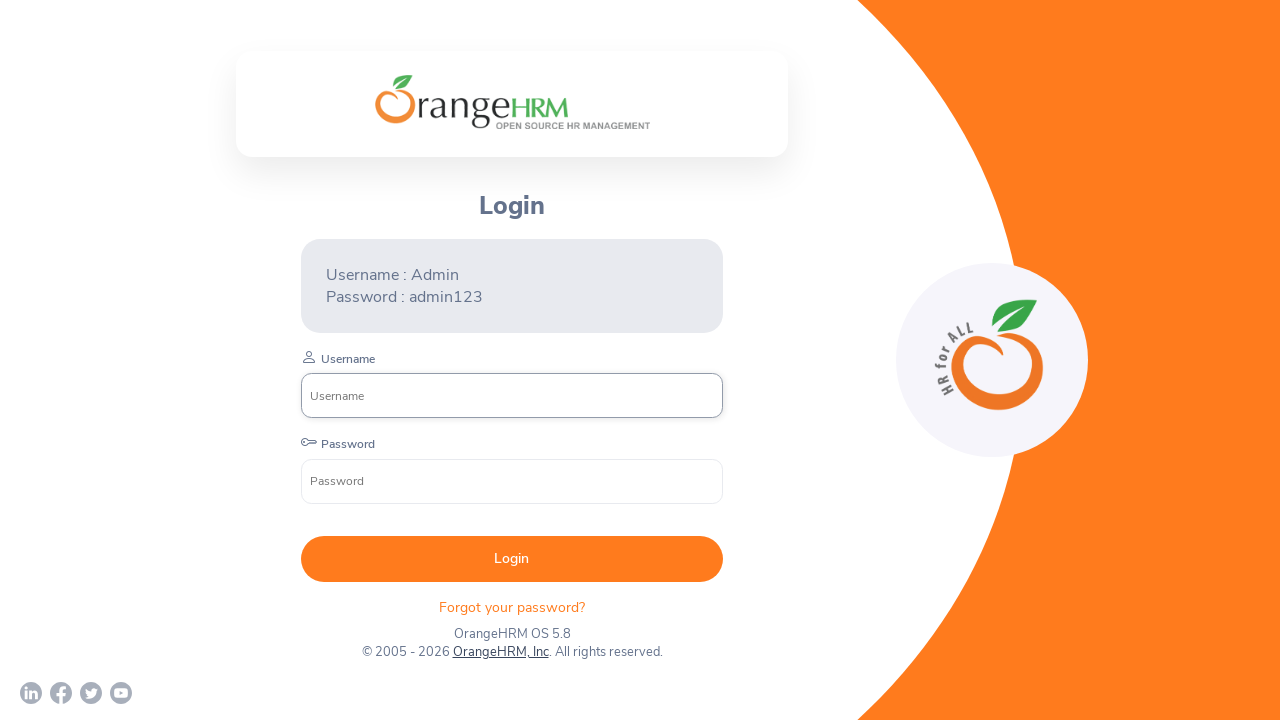